Tests working with multiple browser windows by clicking a link that opens a new window, switching between windows using index-based window handles, and verifying the page titles of each window.

Starting URL: https://the-internet.herokuapp.com/windows

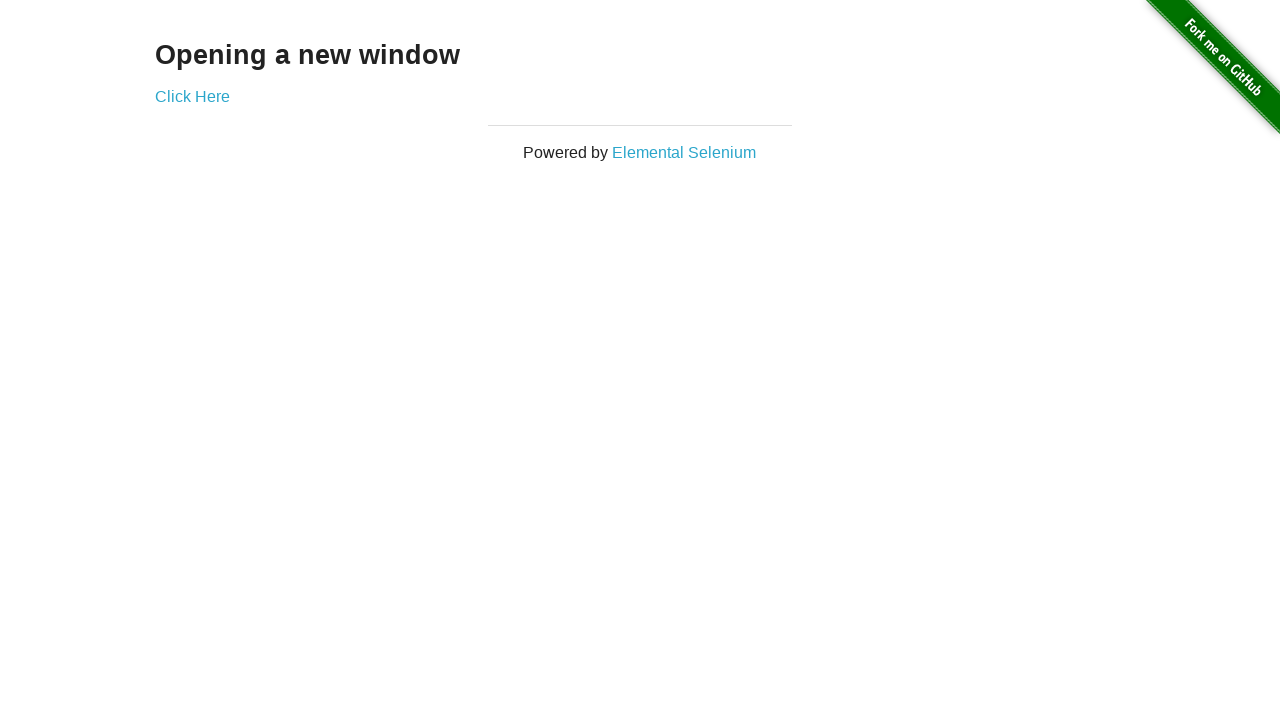

Clicked link that opens a new window at (192, 96) on .example a
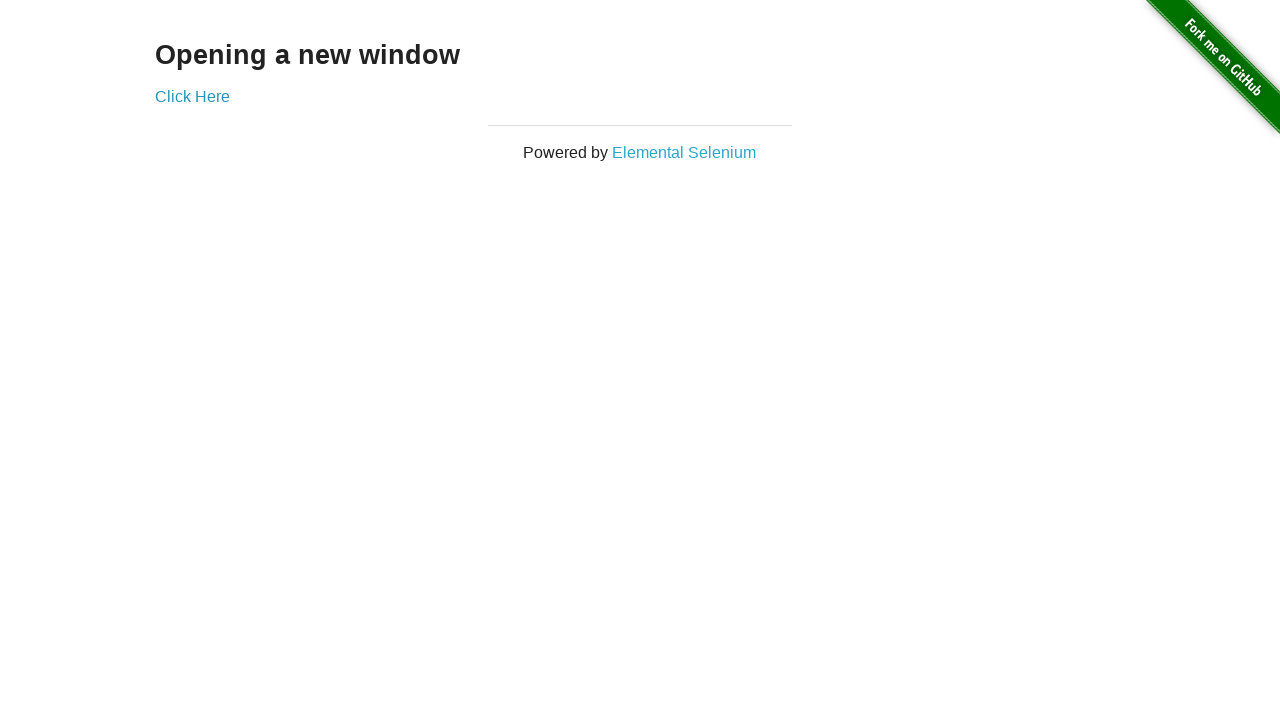

Obtained reference to newly opened window
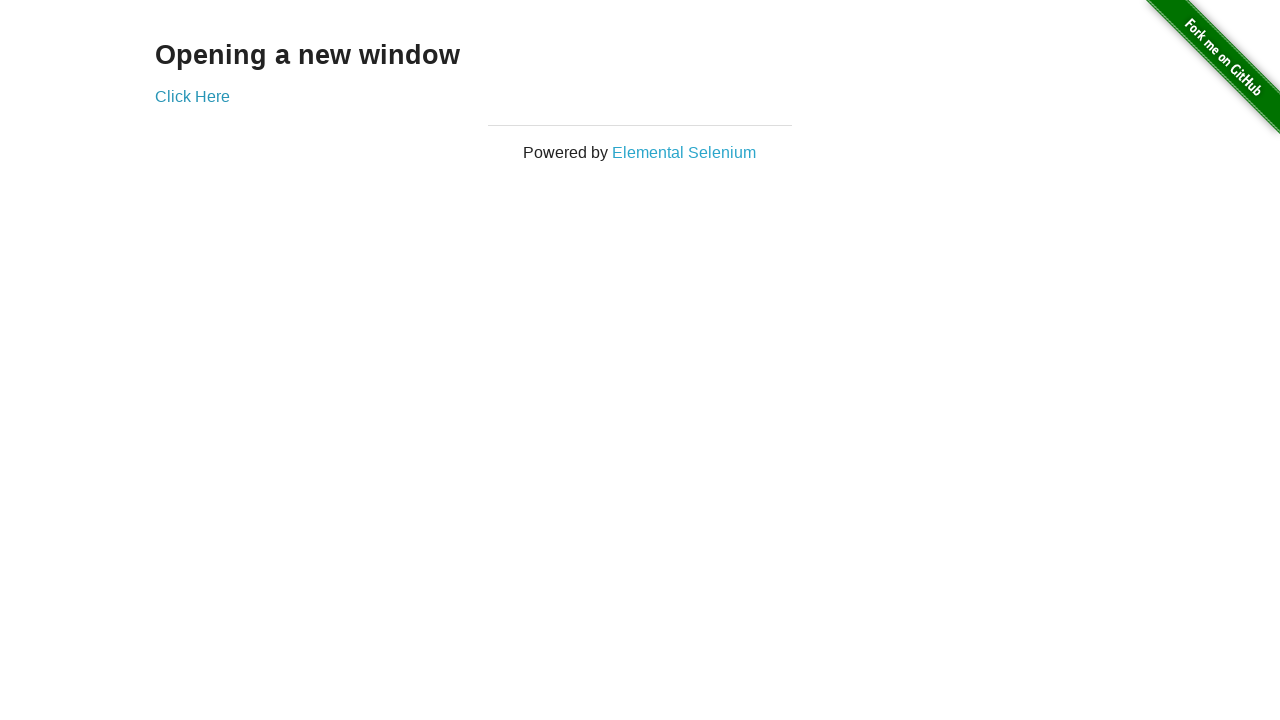

Verified original window title is 'The Internet'
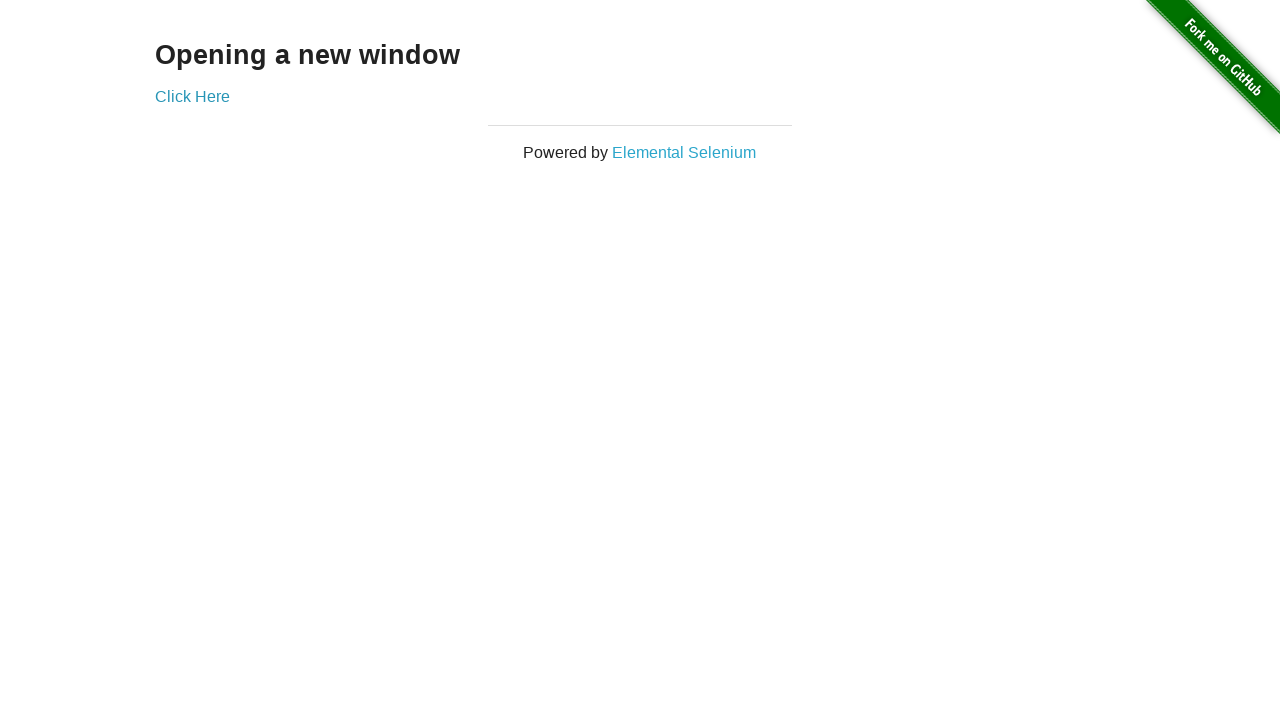

Waited for new page to fully load
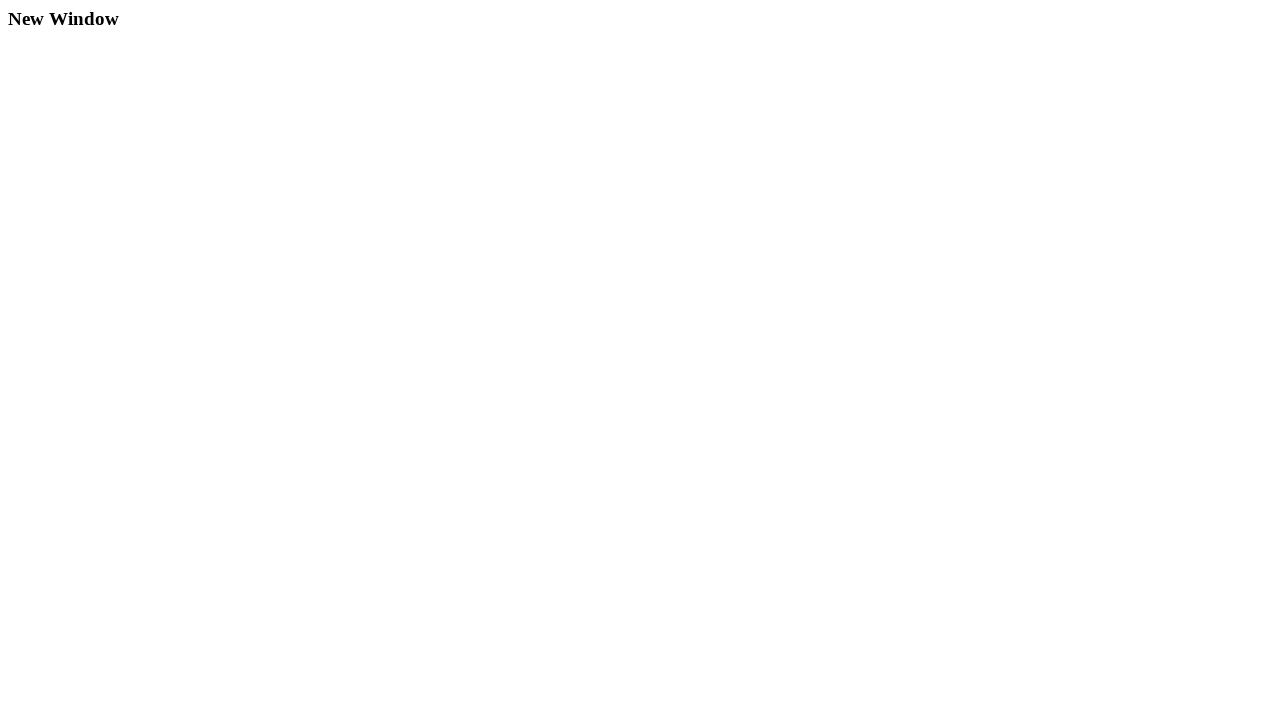

Verified new window title is 'New Window'
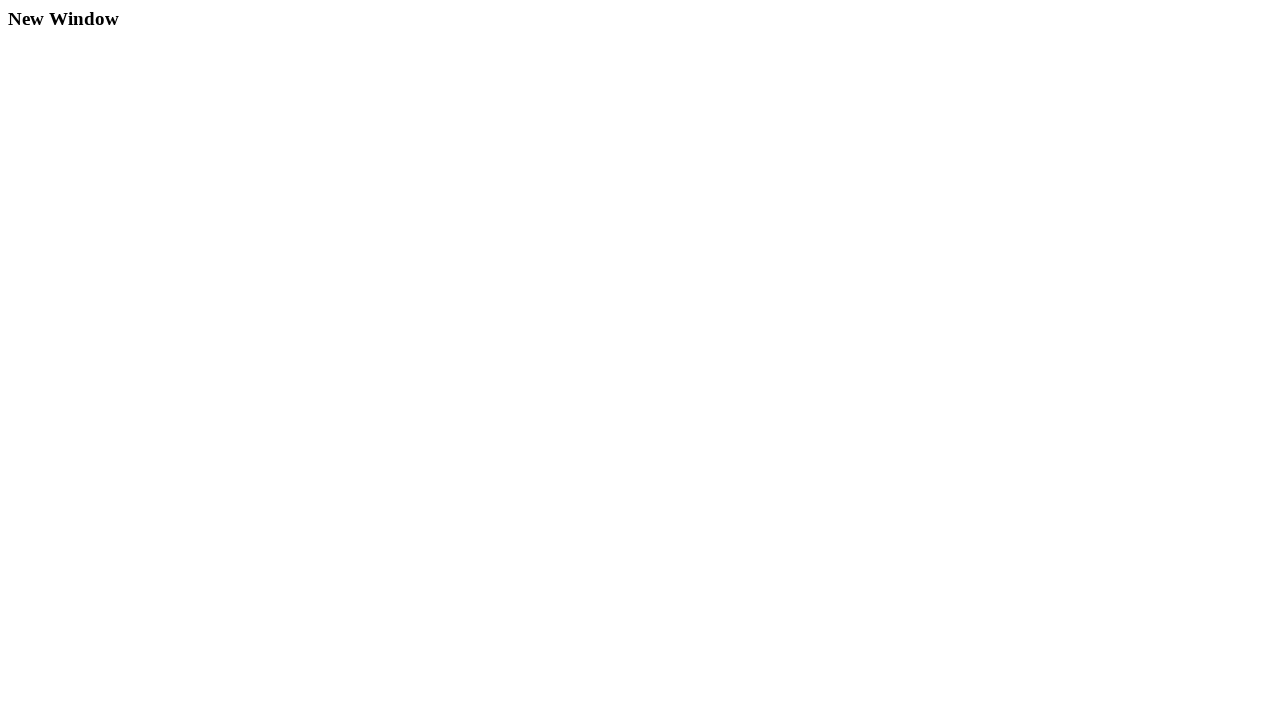

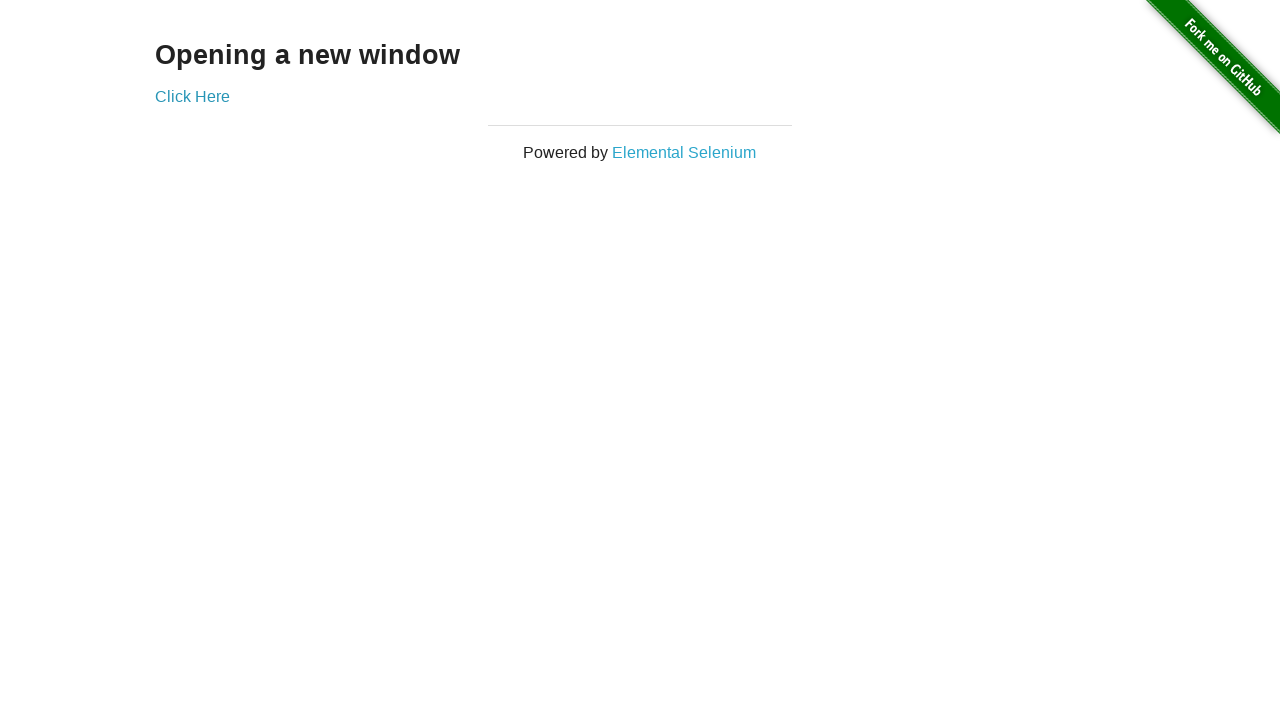